Tests that main and footer sections become visible when items are added to the list.

Starting URL: https://demo.playwright.dev/todomvc

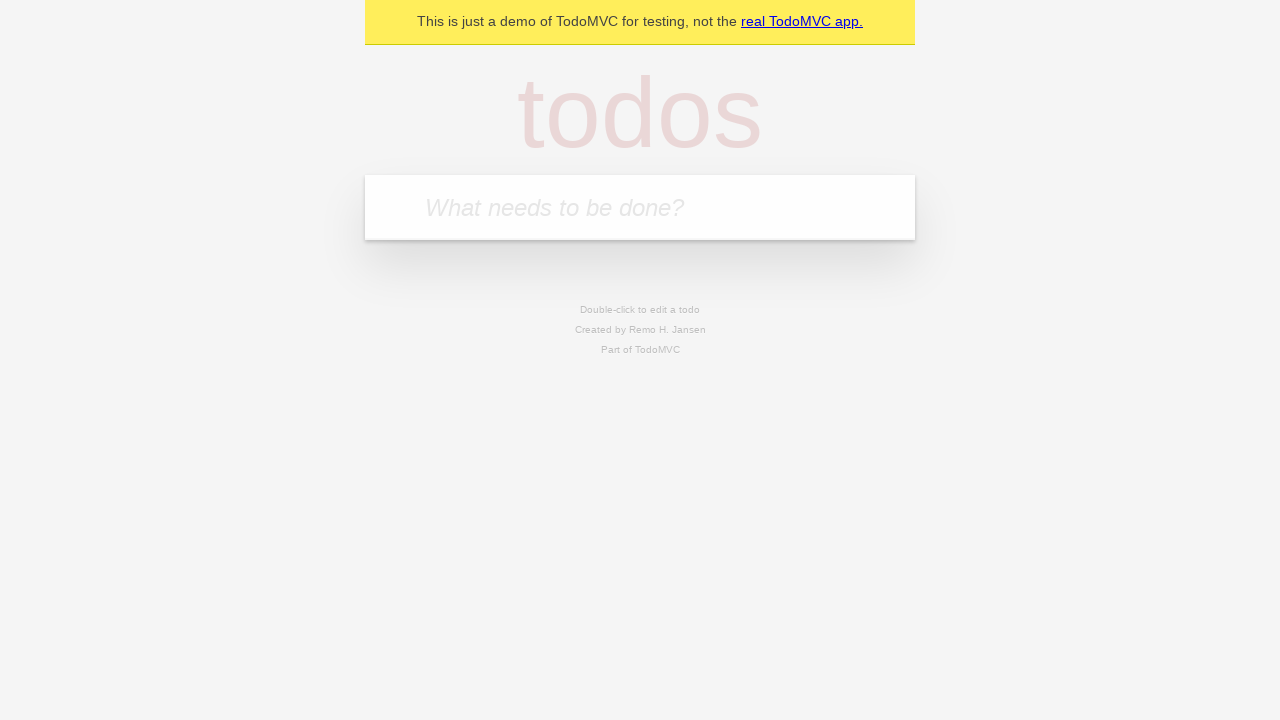

Filled new todo input with 'buy some cheese' on .new-todo
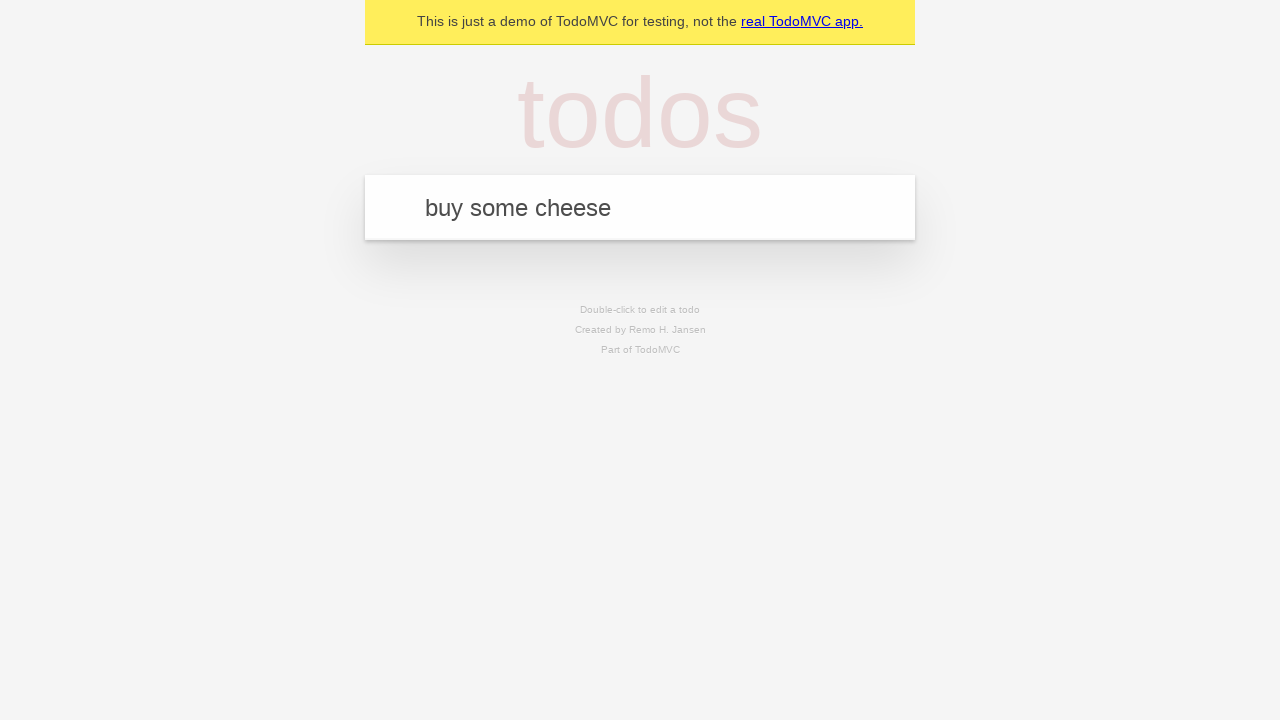

Pressed Enter to add todo item on .new-todo
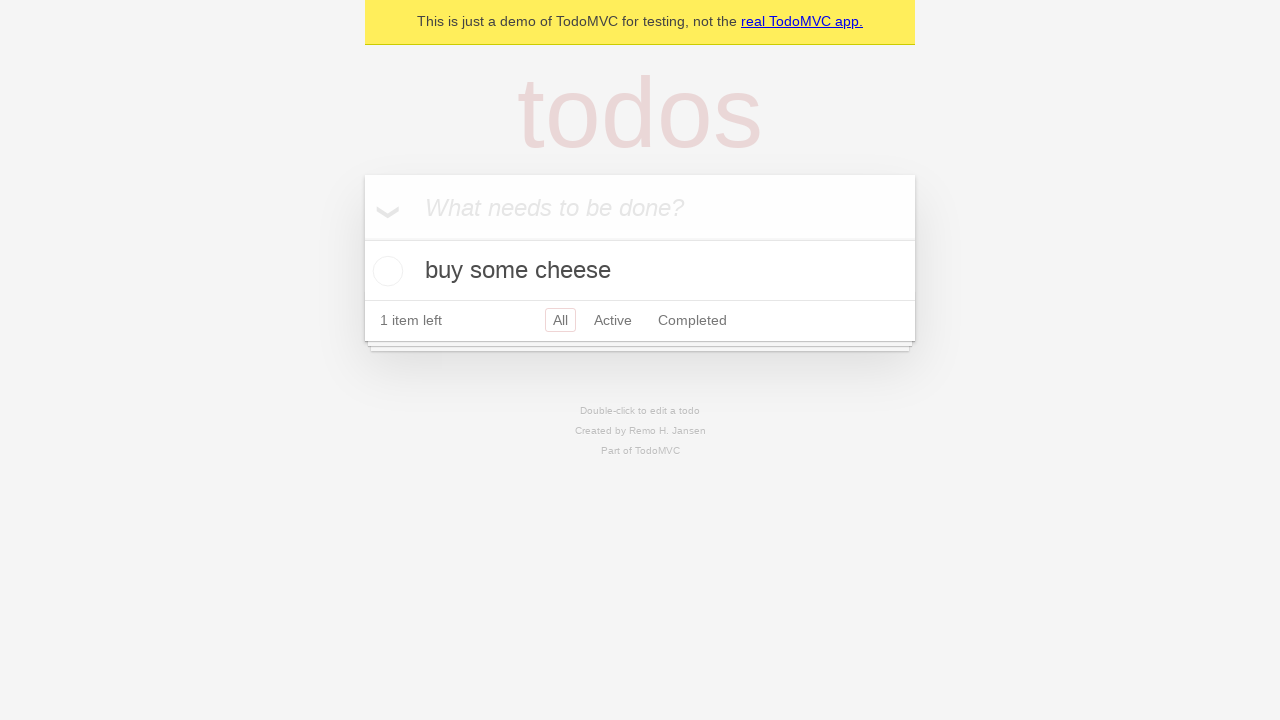

Main section became visible after adding item
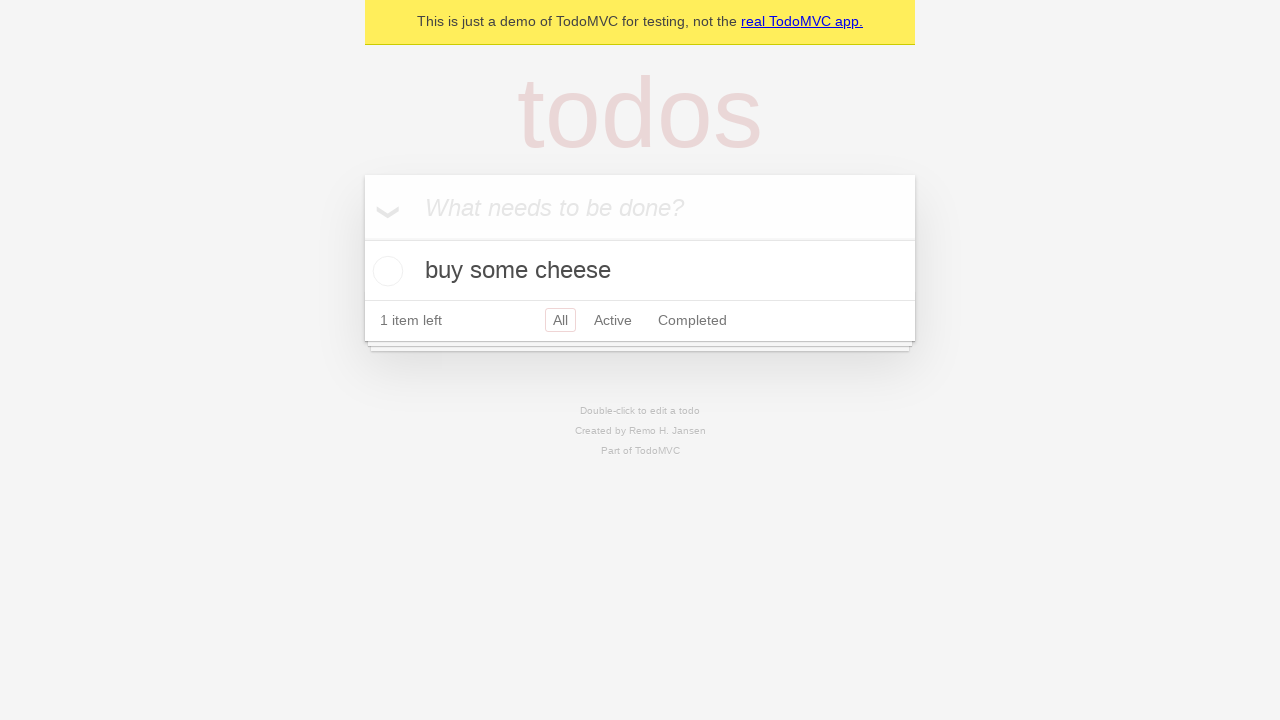

Footer section became visible after adding item
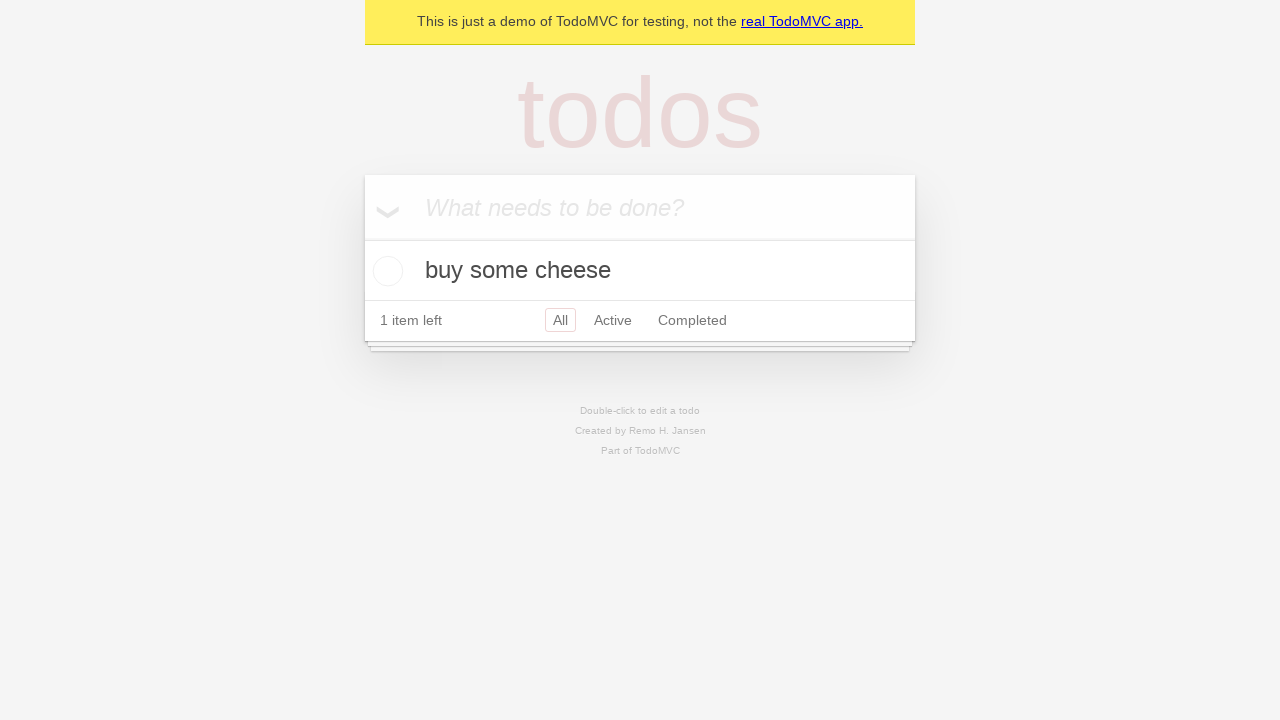

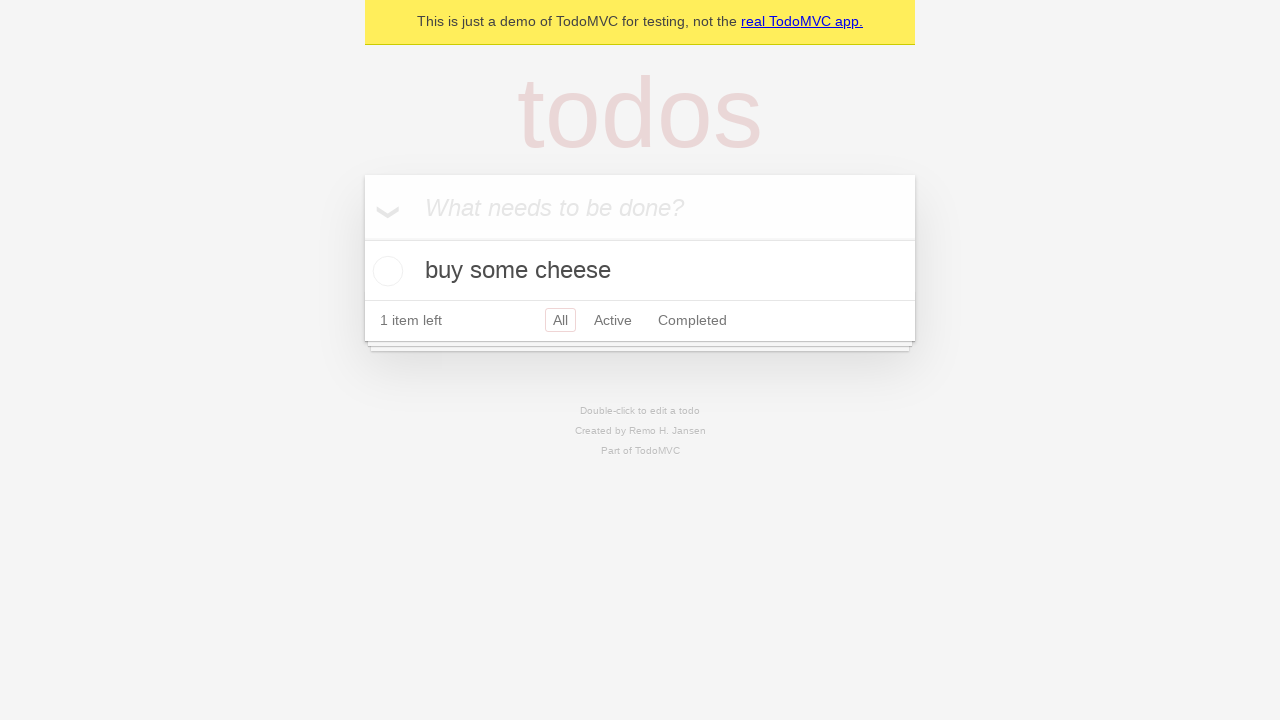